Tests deleting todo items by creating a todo list and then clicking the destroy button on each item to remove them.

Starting URL: https://demo.playwright.dev/todomvc

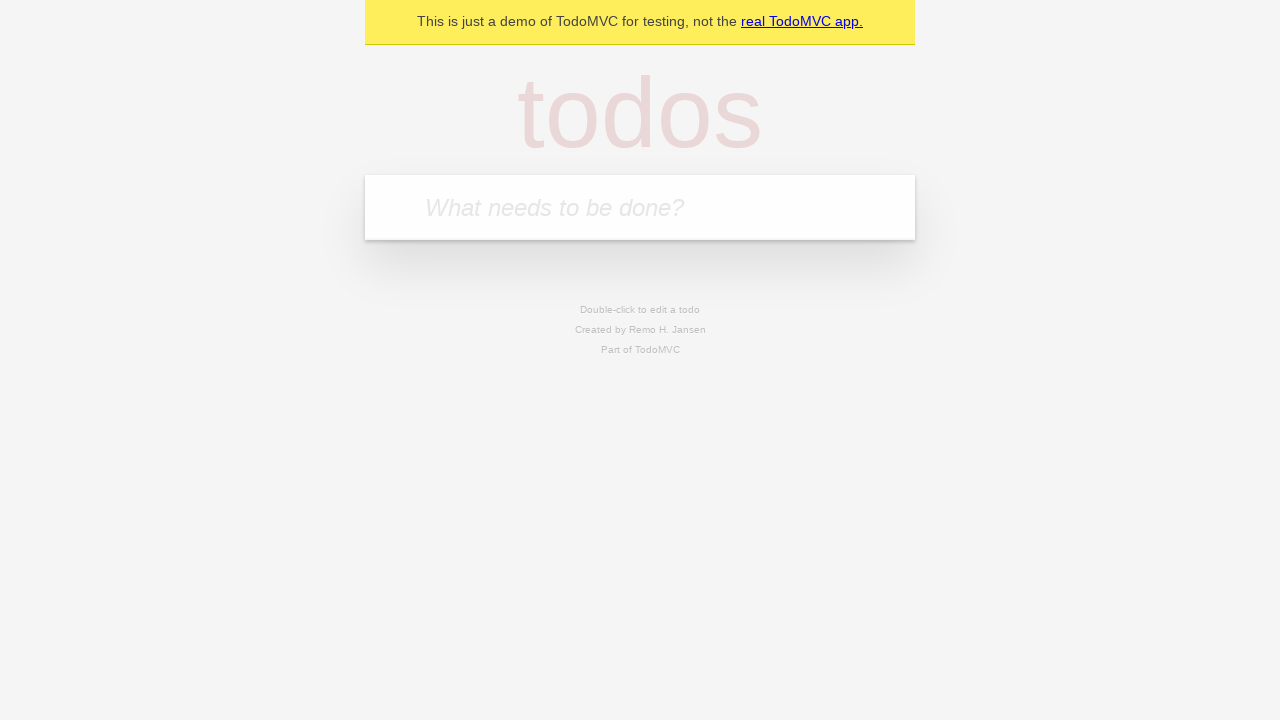

Cleared the todo input field on .new-todo
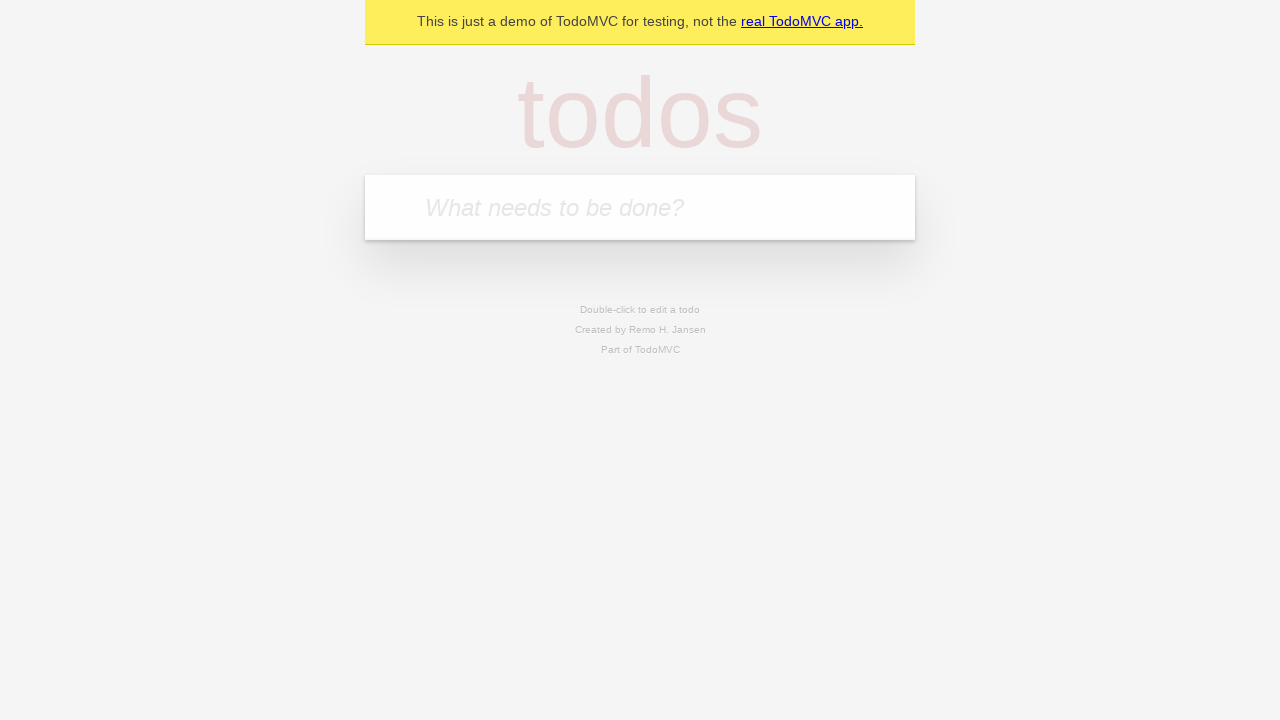

Filled todo input with 'laundry' on .new-todo
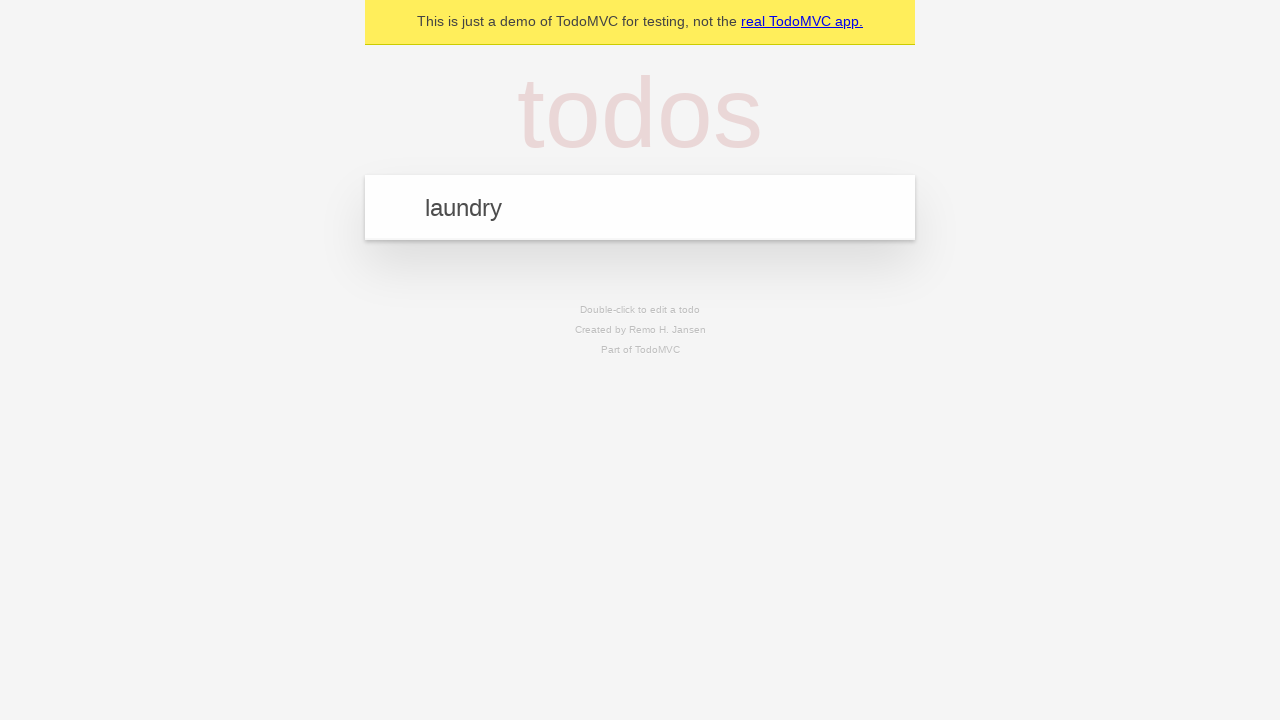

Pressed Enter to add 'laundry' todo item on .new-todo
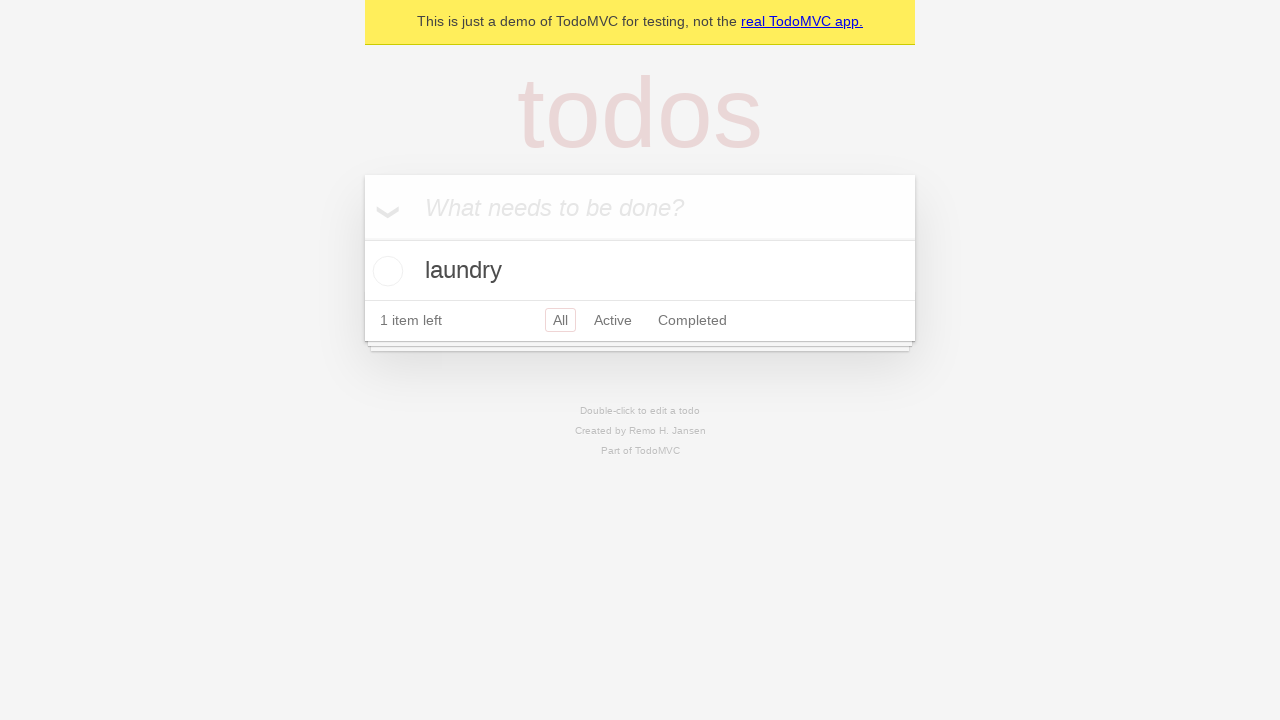

Filled todo input with 'cooking' on .new-todo
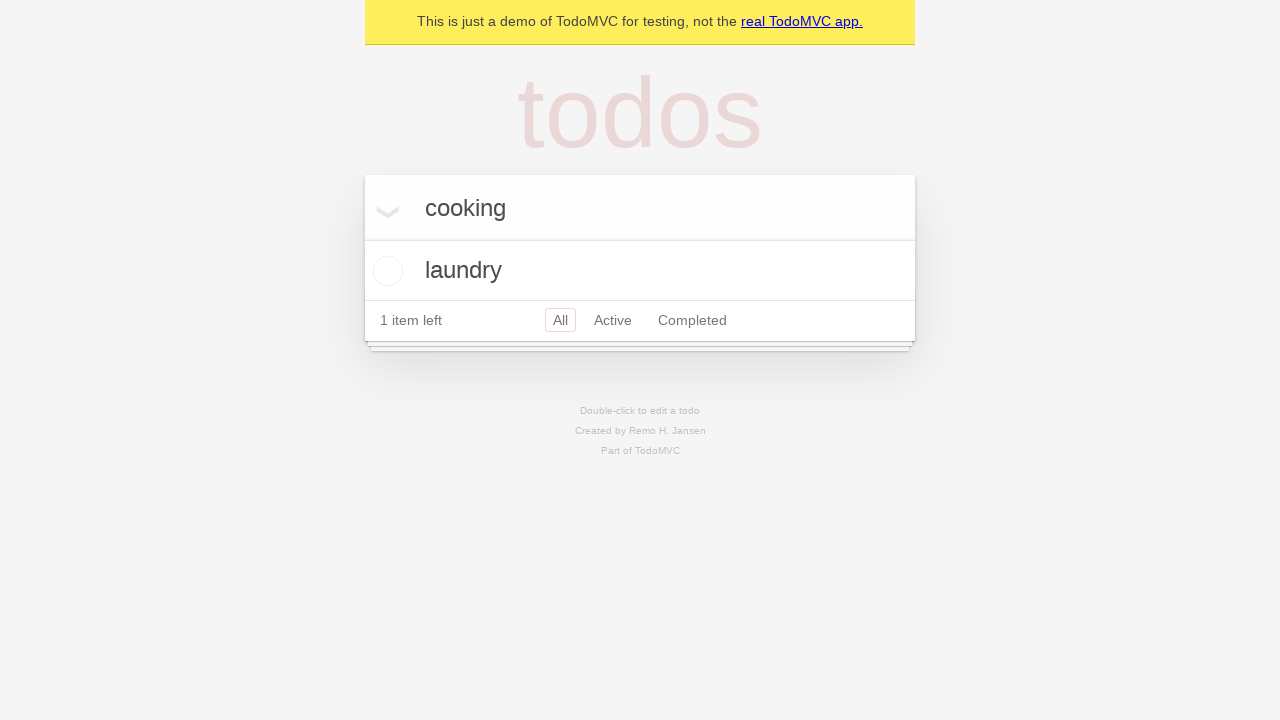

Pressed Enter to add 'cooking' todo item on .new-todo
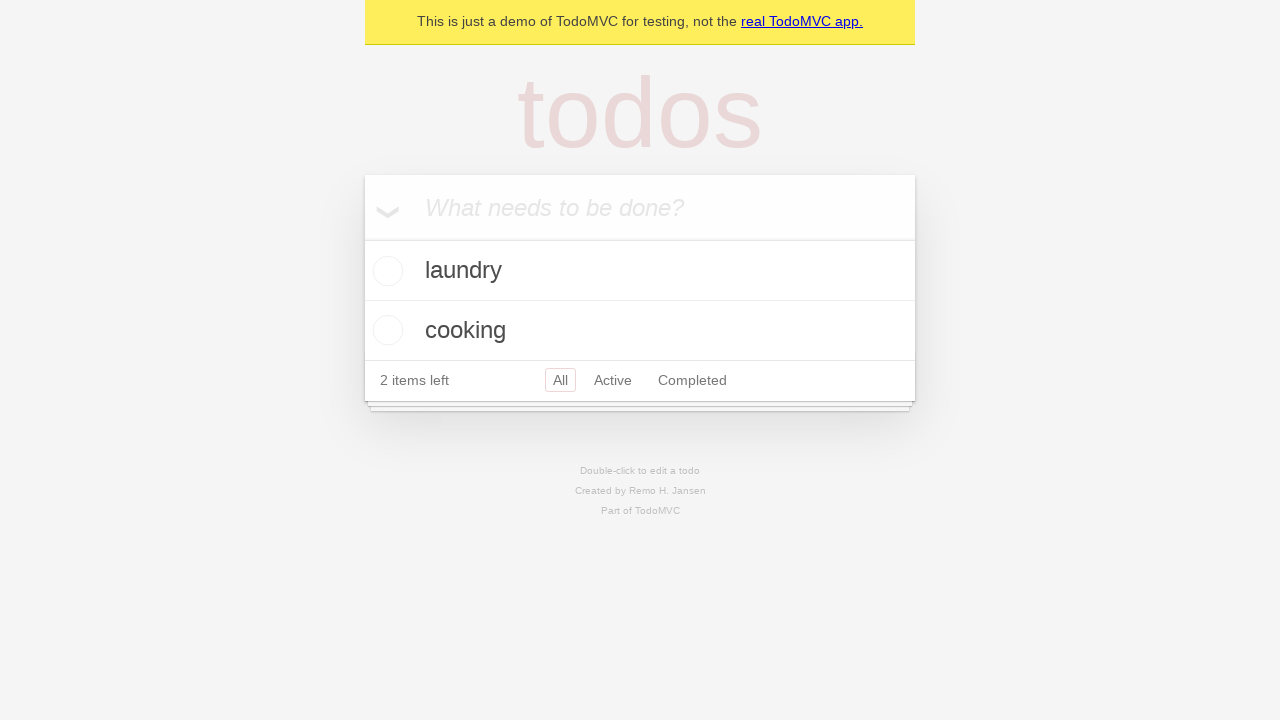

Filled todo input with 'study' on .new-todo
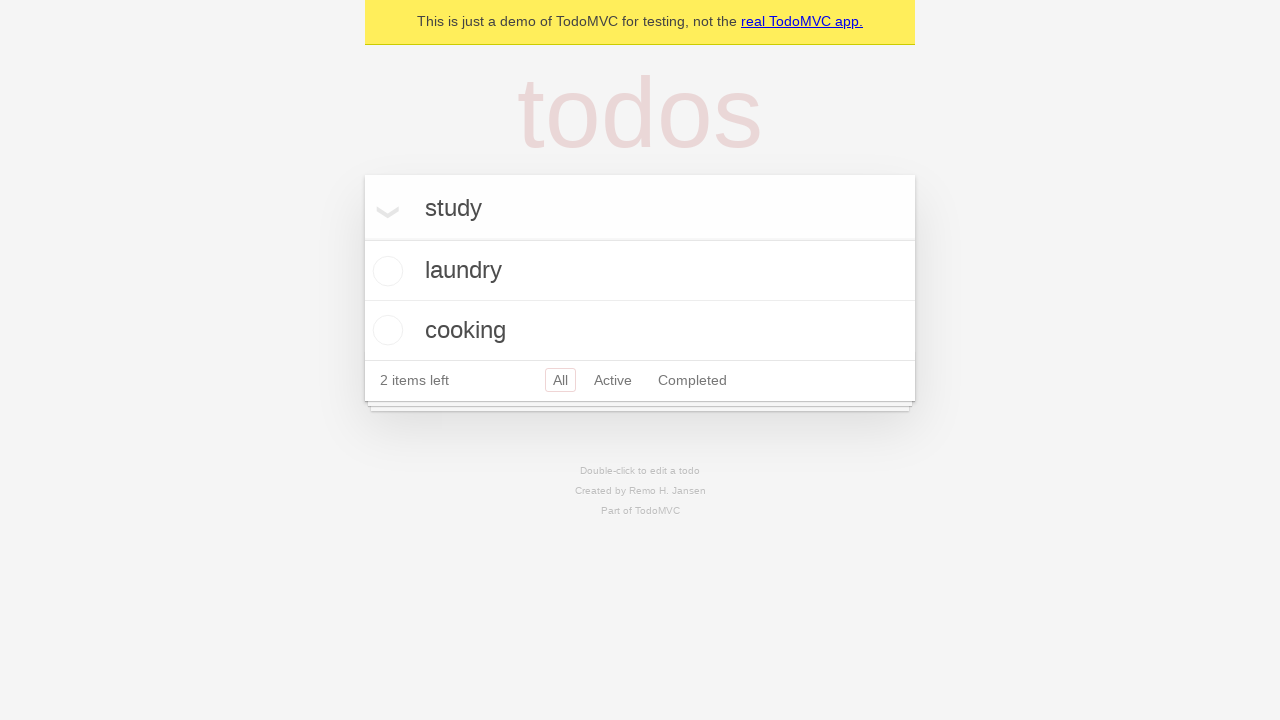

Pressed Enter to add 'study' todo item on .new-todo
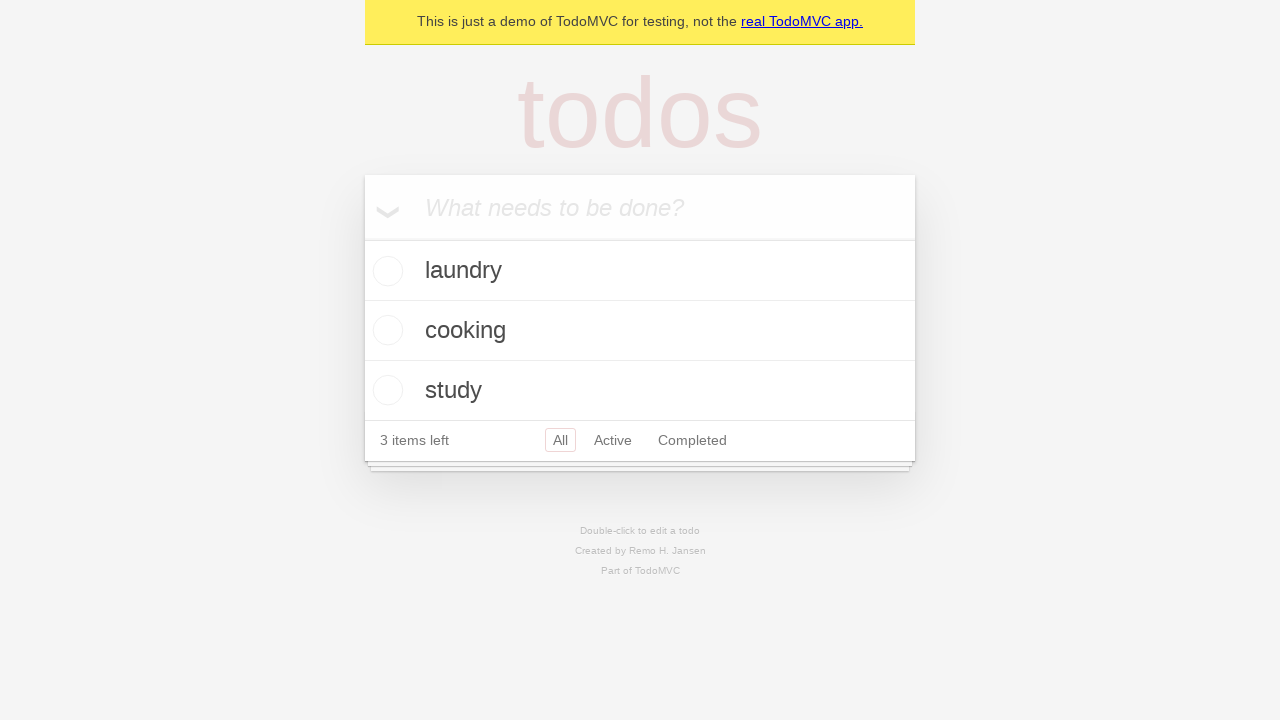

Hovered over first todo item to reveal destroy button at (640, 271) on :nth-child(1) > .view
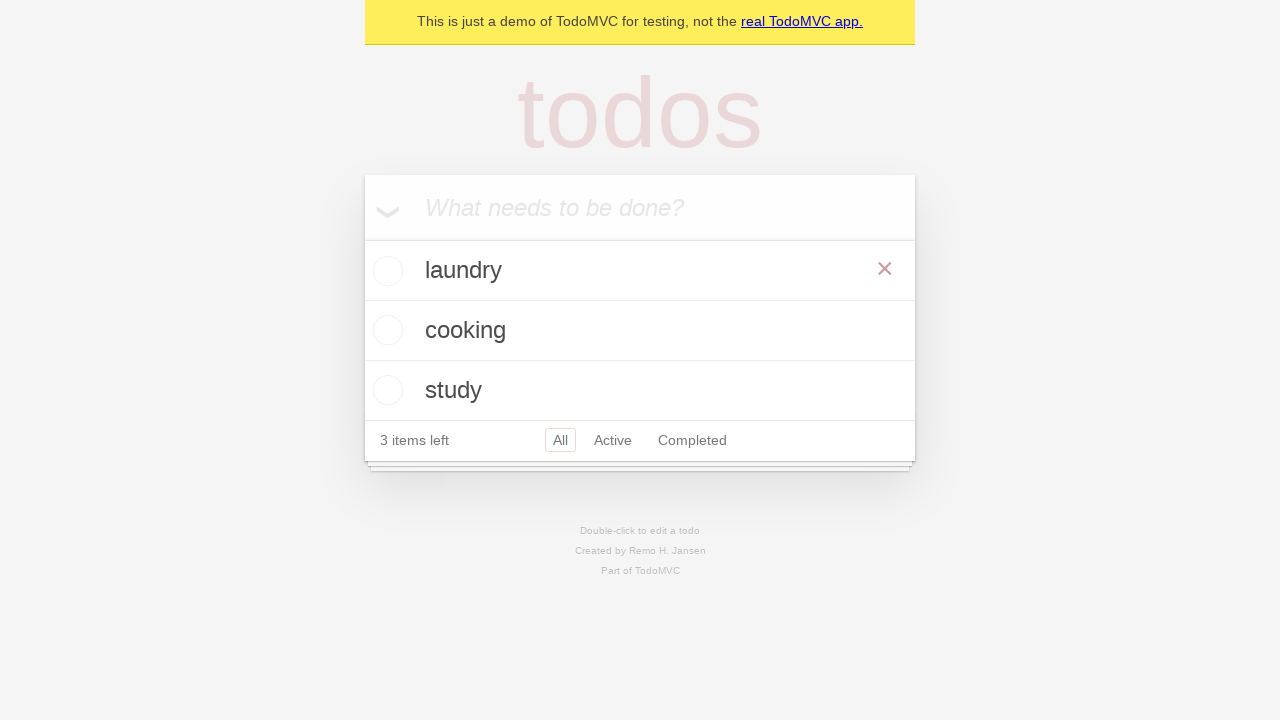

Clicked destroy button to delete first todo item (laundry) at (885, 269) on :nth-child(1) > .view > .destroy
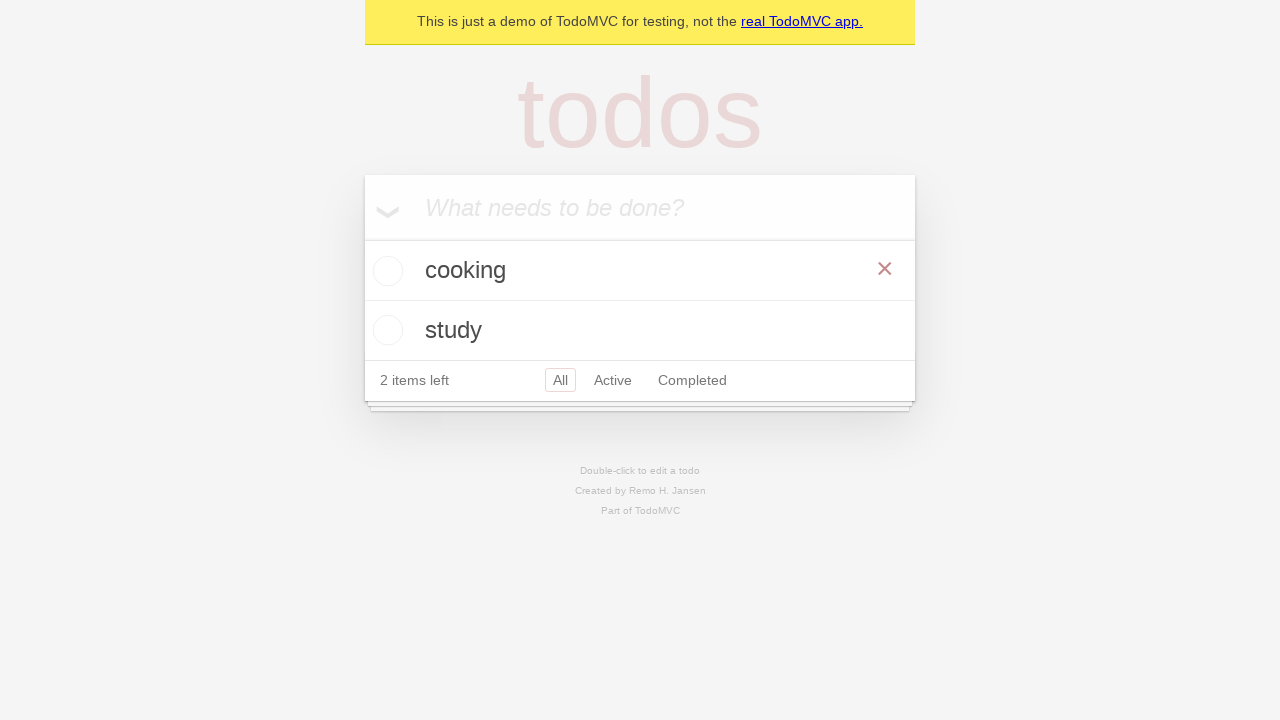

Hovered over first remaining todo item to reveal destroy button at (640, 271) on :nth-child(1) > .view
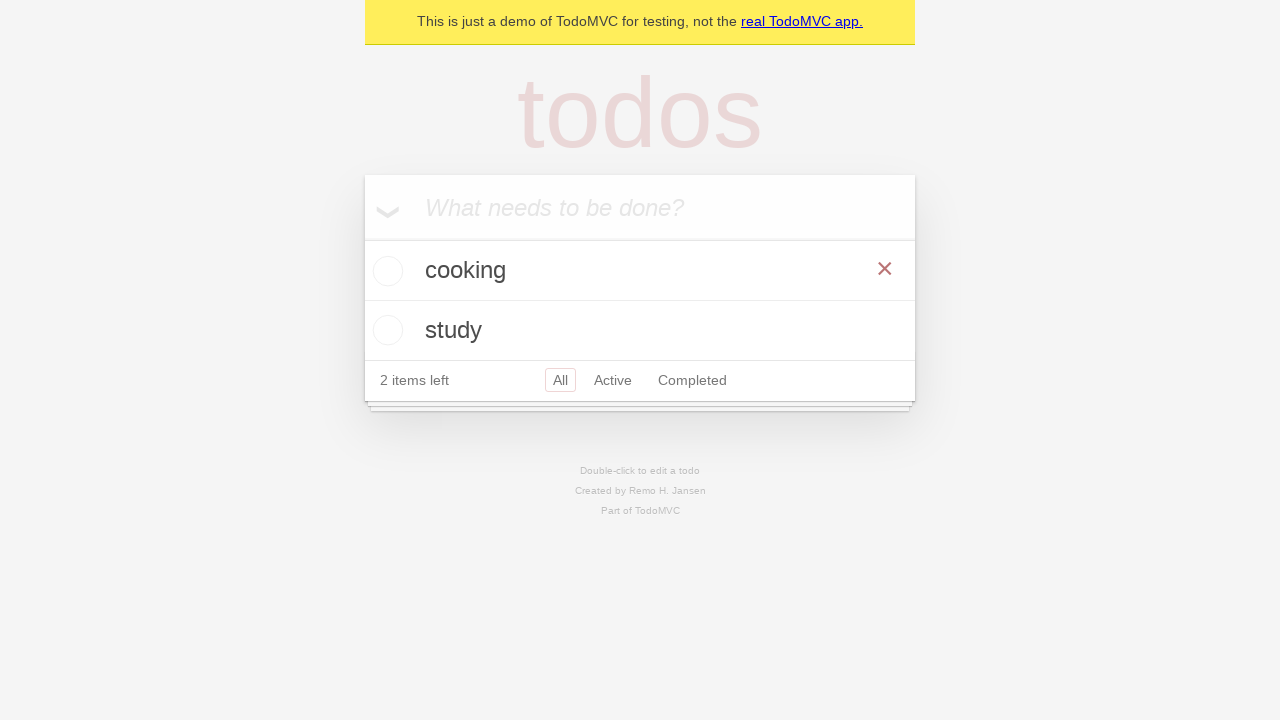

Clicked destroy button to delete second todo item (cooking) at (885, 269) on :nth-child(1) > .view > .destroy
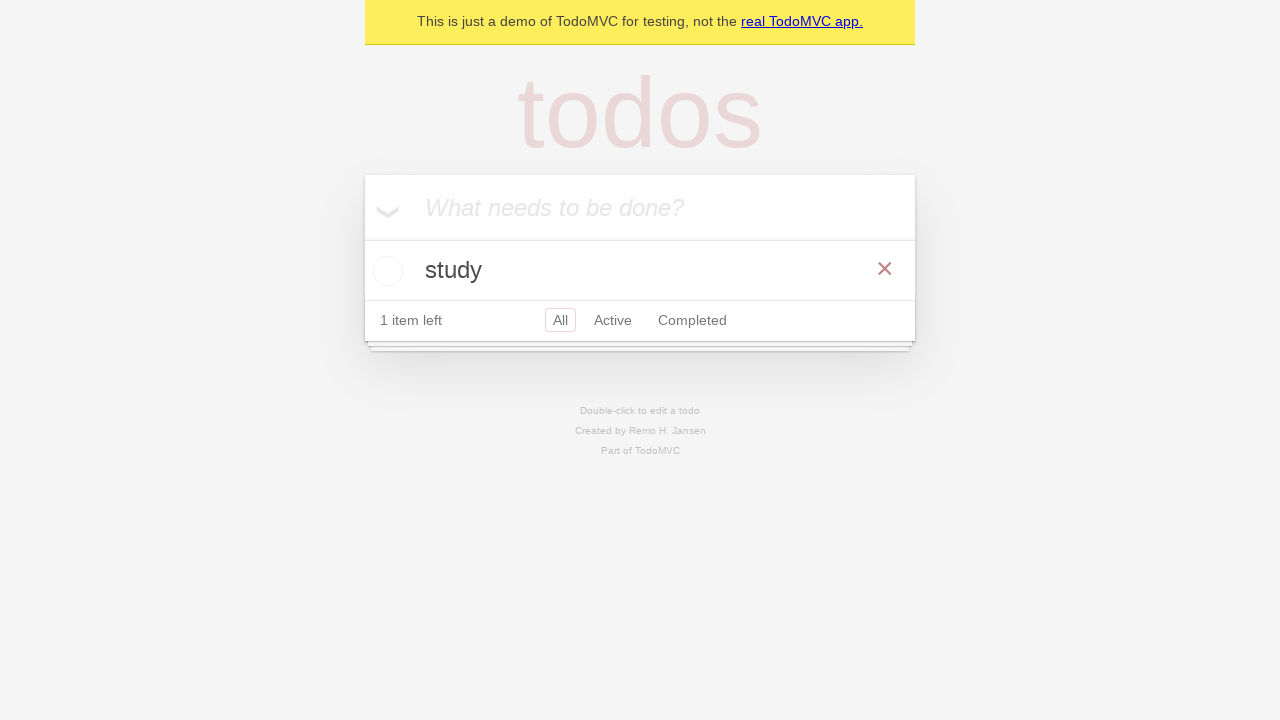

Hovered over last remaining todo item to reveal destroy button at (640, 271) on :nth-child(1) > .view
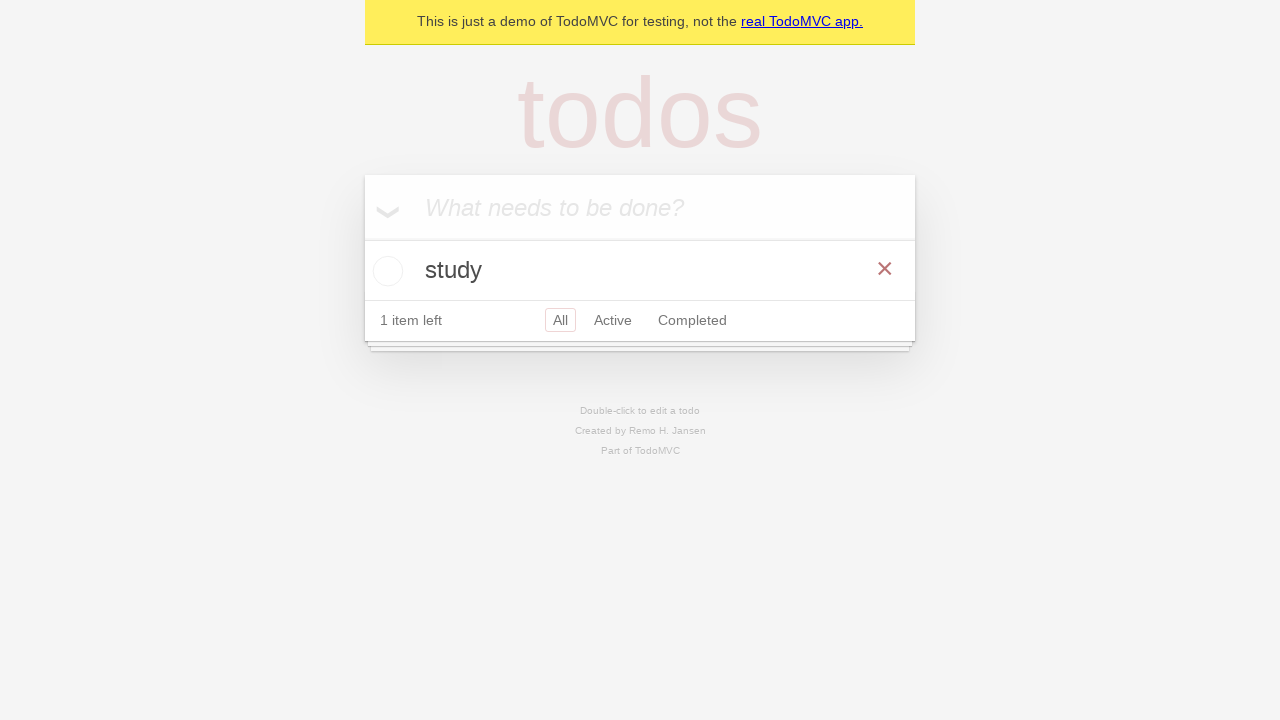

Clicked destroy button to delete third todo item (study) at (885, 269) on :nth-child(1) > .view > .destroy
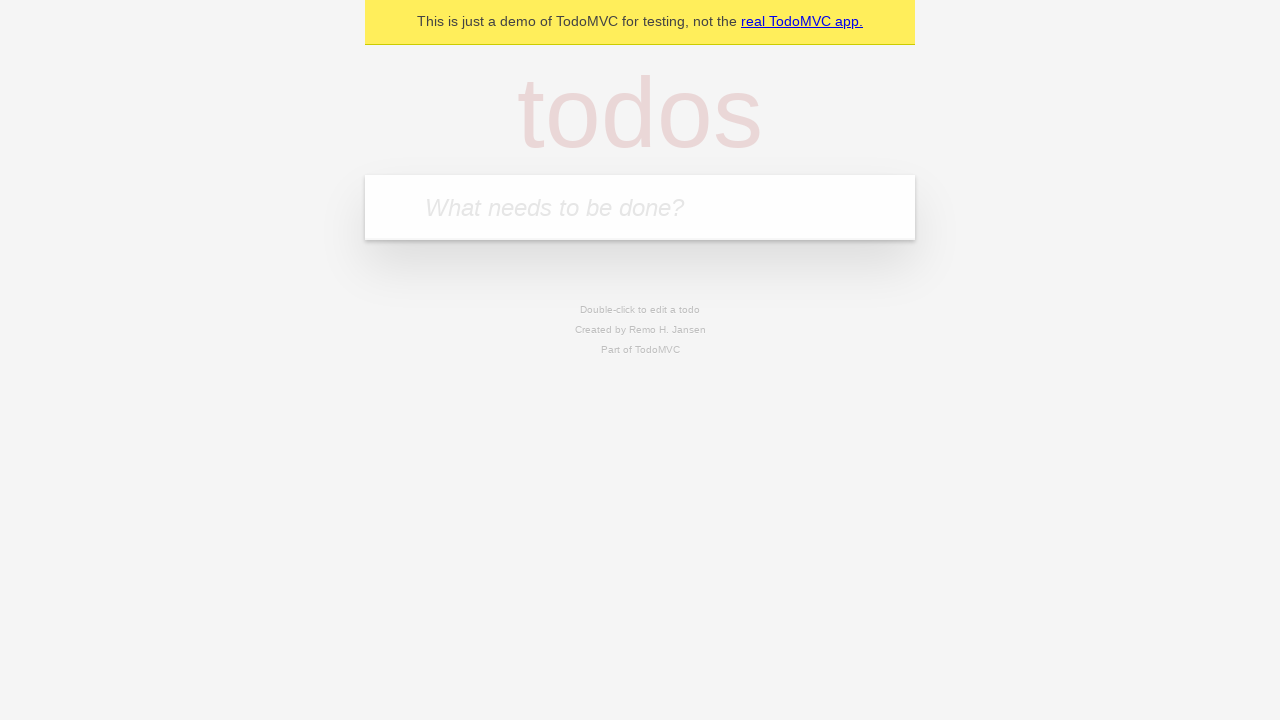

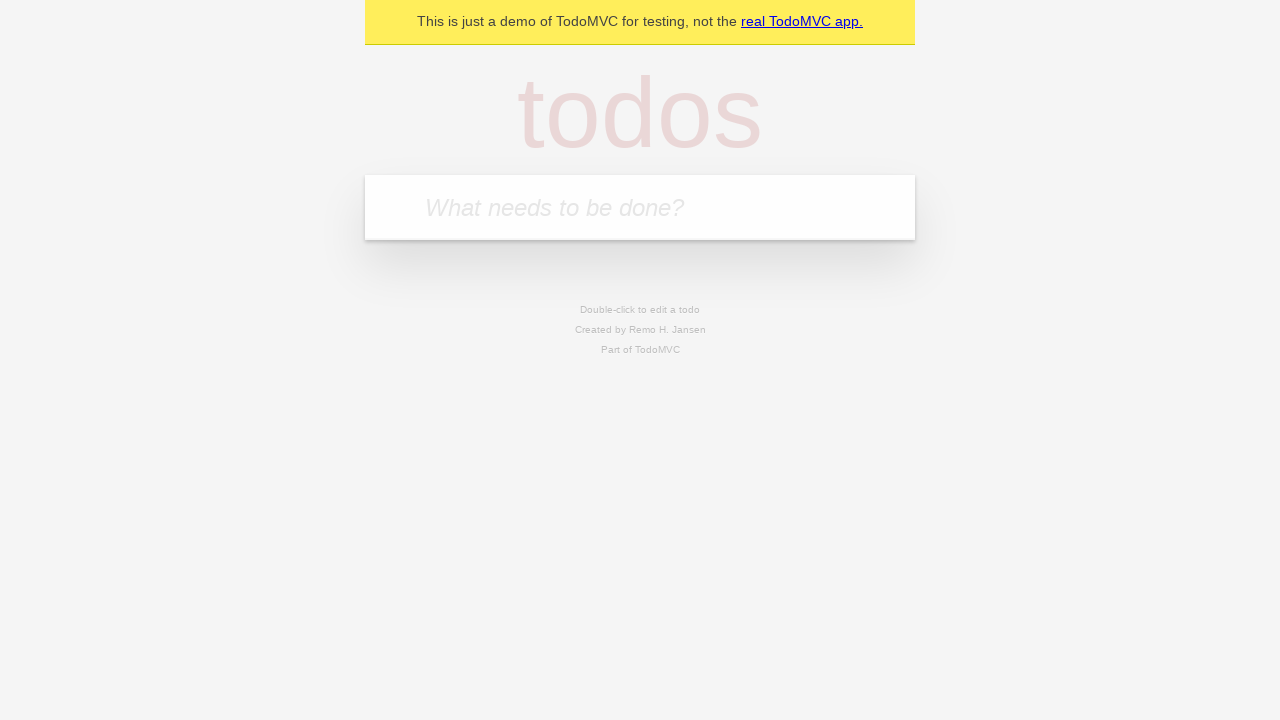